Tests that edits are cancelled when pressing Escape key

Starting URL: https://demo.playwright.dev/todomvc

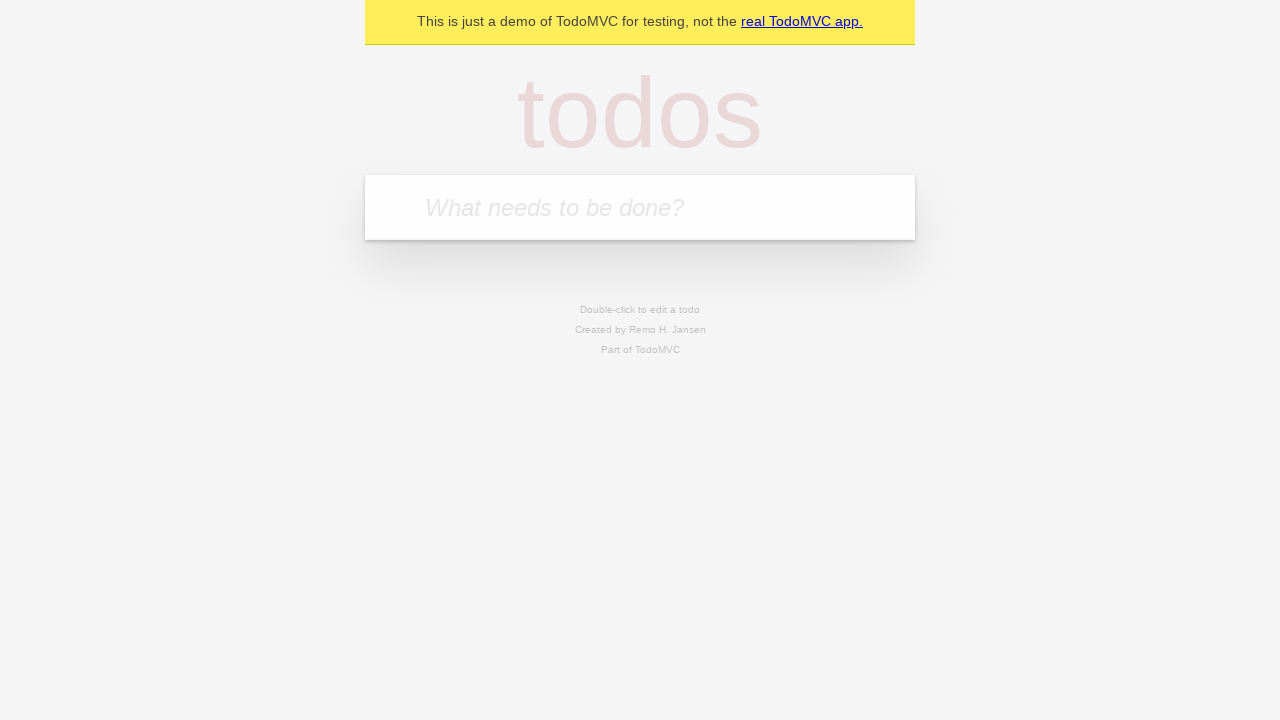

Filled todo input with 'buy some cheese' on internal:attr=[placeholder="What needs to be done?"i]
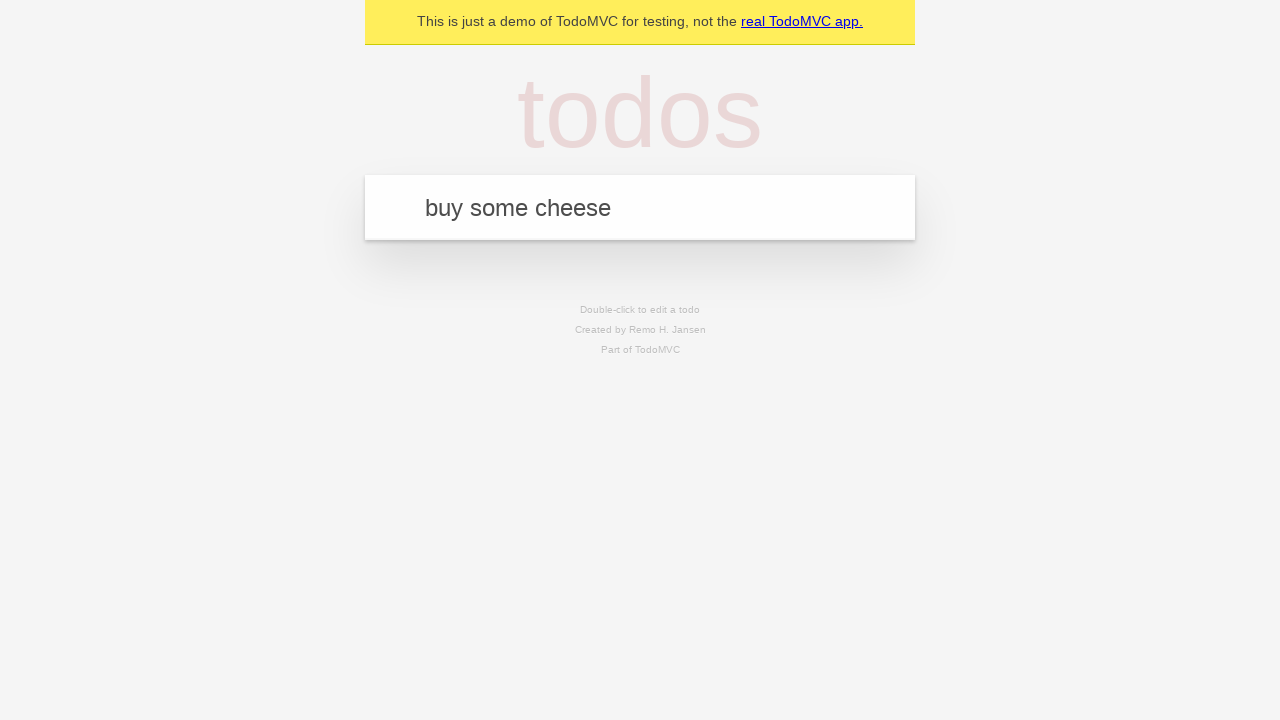

Pressed Enter to create first todo on internal:attr=[placeholder="What needs to be done?"i]
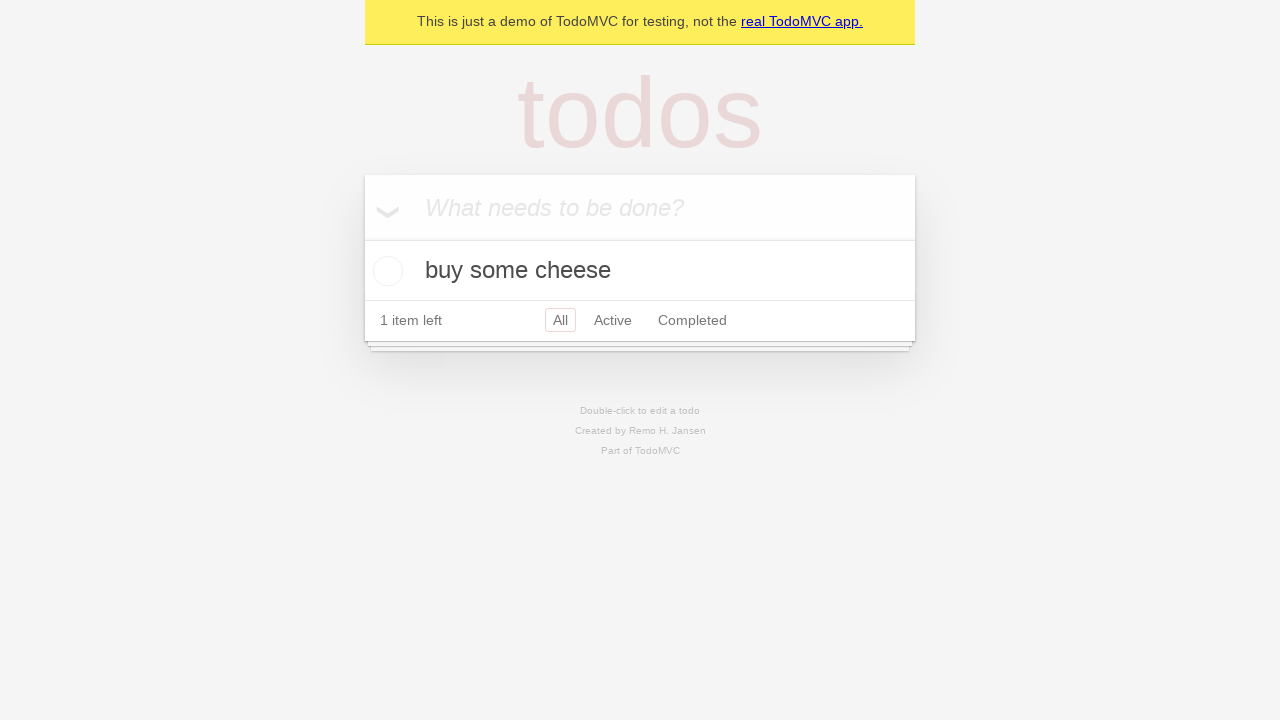

Filled todo input with 'feed the cat' on internal:attr=[placeholder="What needs to be done?"i]
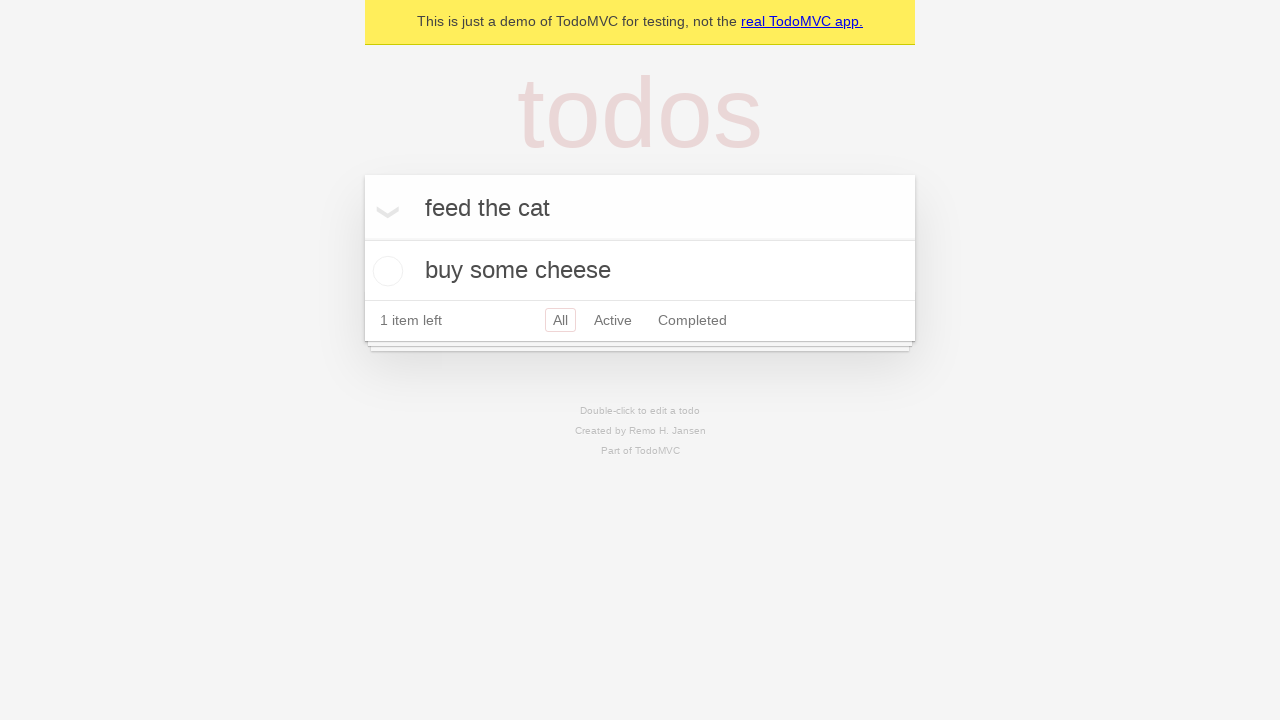

Pressed Enter to create second todo on internal:attr=[placeholder="What needs to be done?"i]
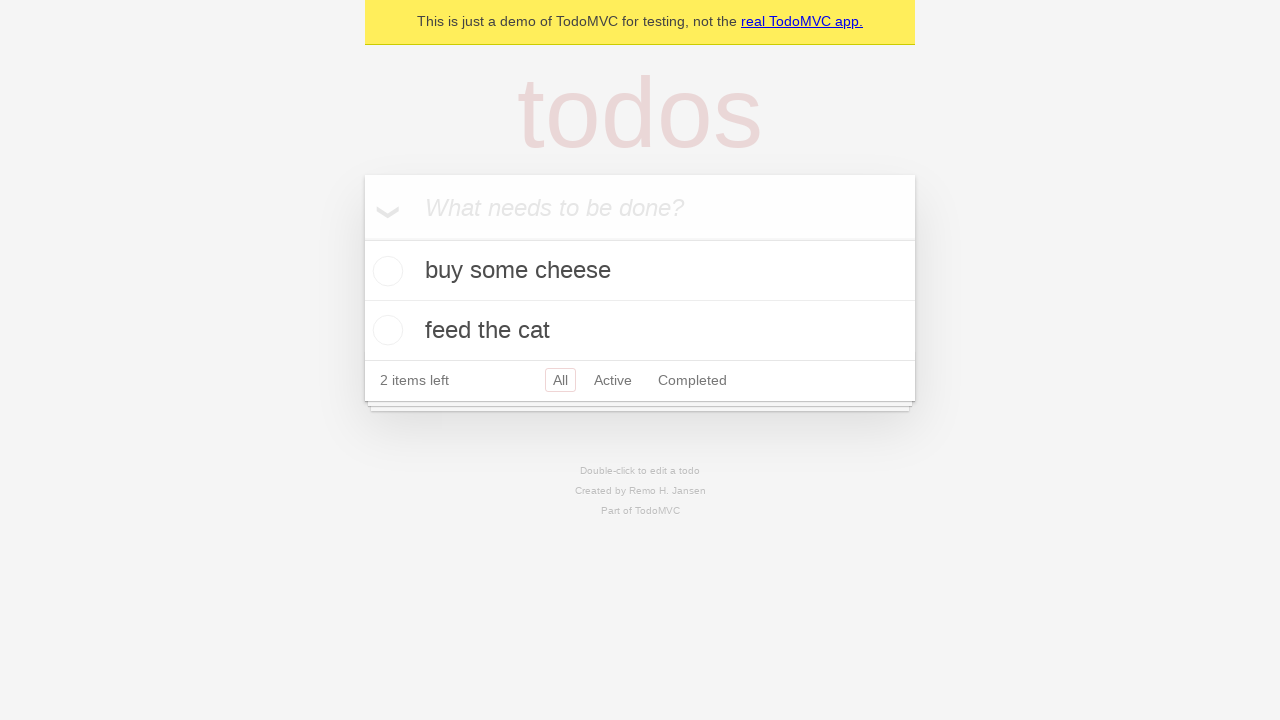

Filled todo input with 'book a doctors appointment' on internal:attr=[placeholder="What needs to be done?"i]
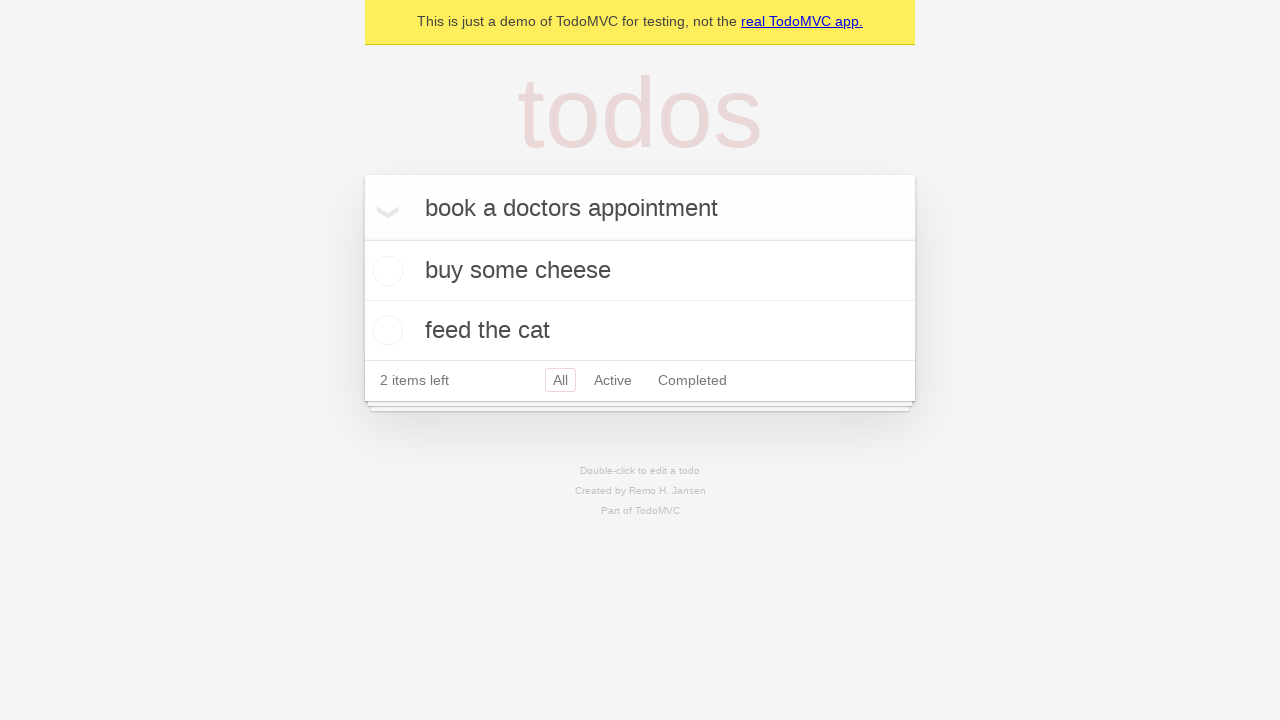

Pressed Enter to create third todo on internal:attr=[placeholder="What needs to be done?"i]
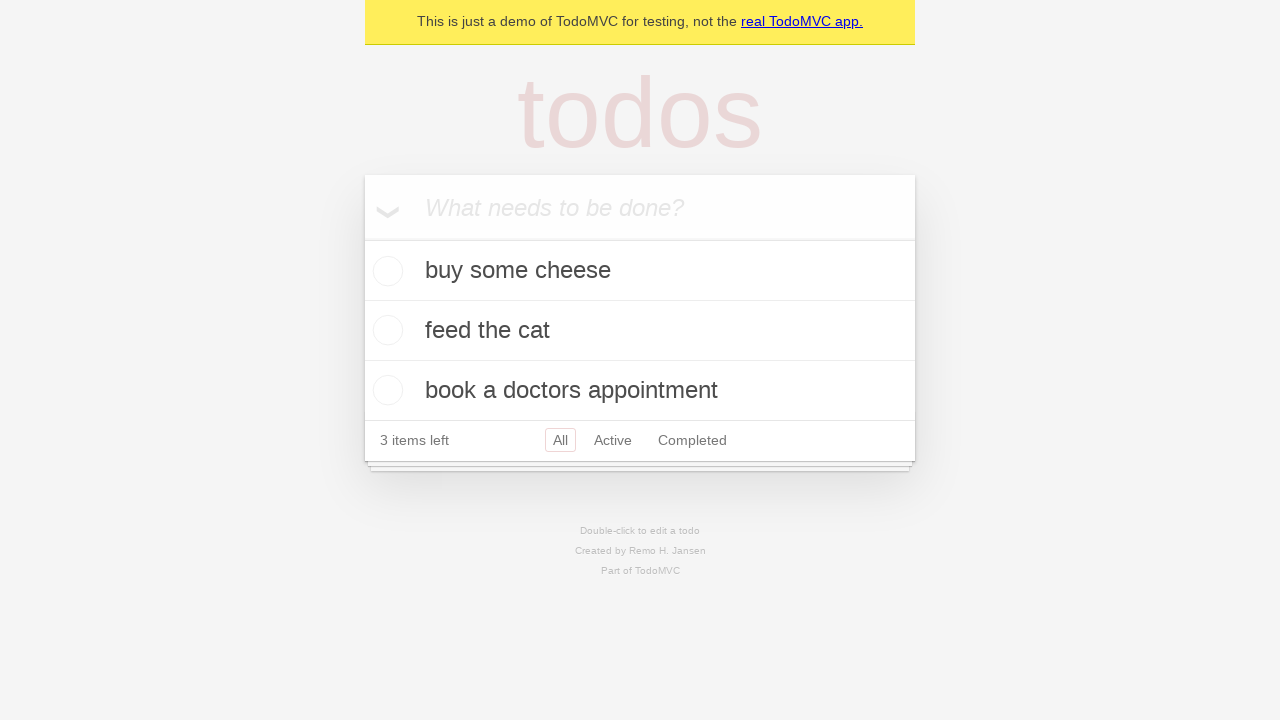

Double-clicked second todo to enter edit mode at (640, 331) on internal:testid=[data-testid="todo-item"s] >> nth=1
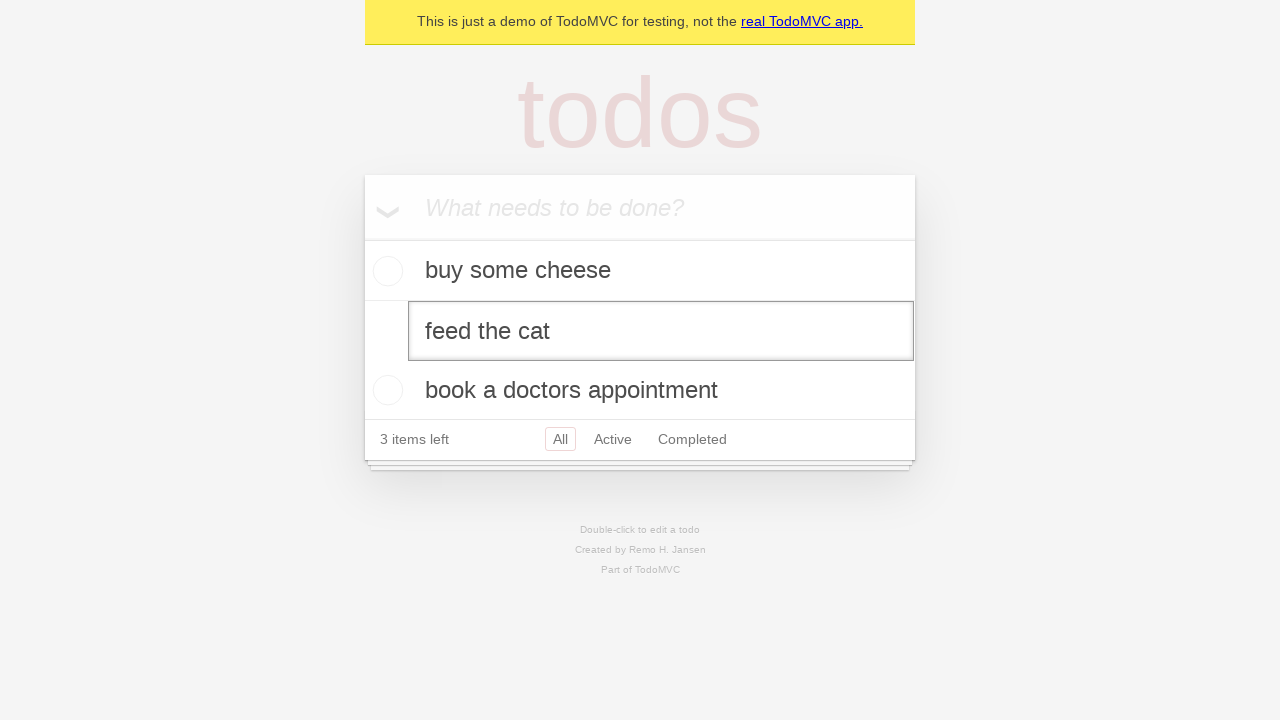

Filled edit field with 'buy some sausages' on internal:testid=[data-testid="todo-item"s] >> nth=1 >> internal:role=textbox[nam
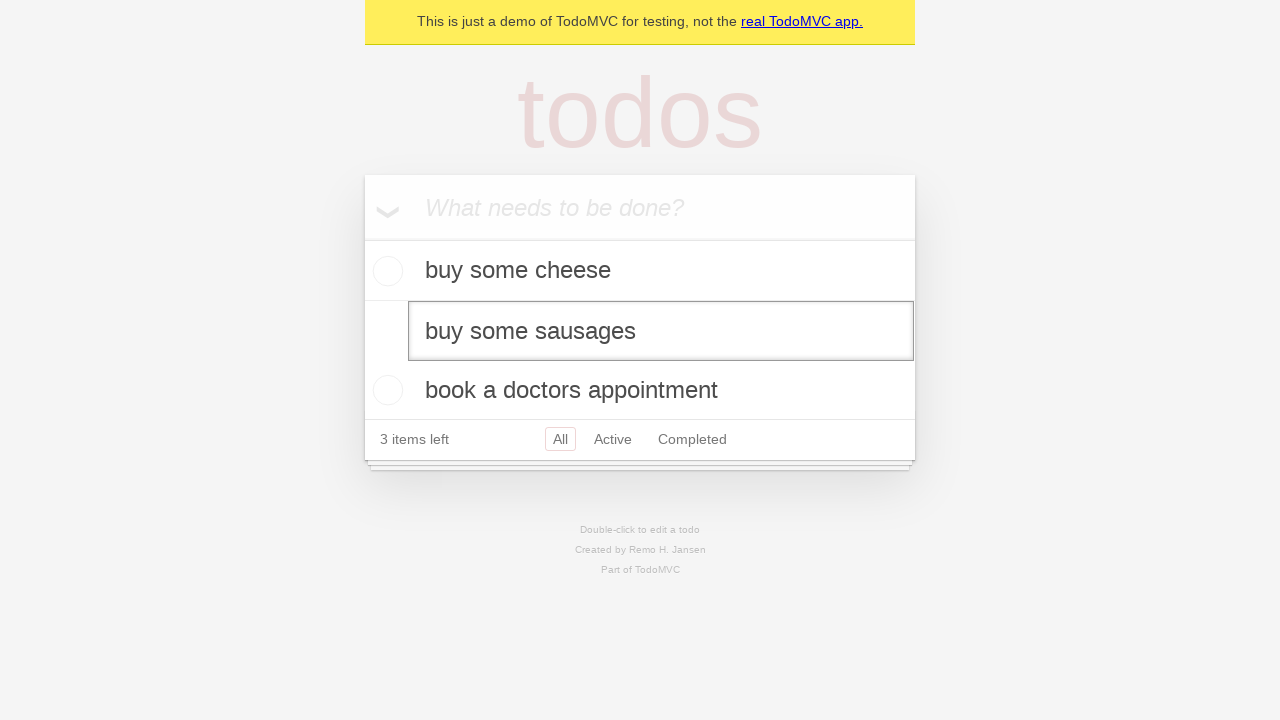

Pressed Escape to cancel edit on internal:testid=[data-testid="todo-item"s] >> nth=1 >> internal:role=textbox[nam
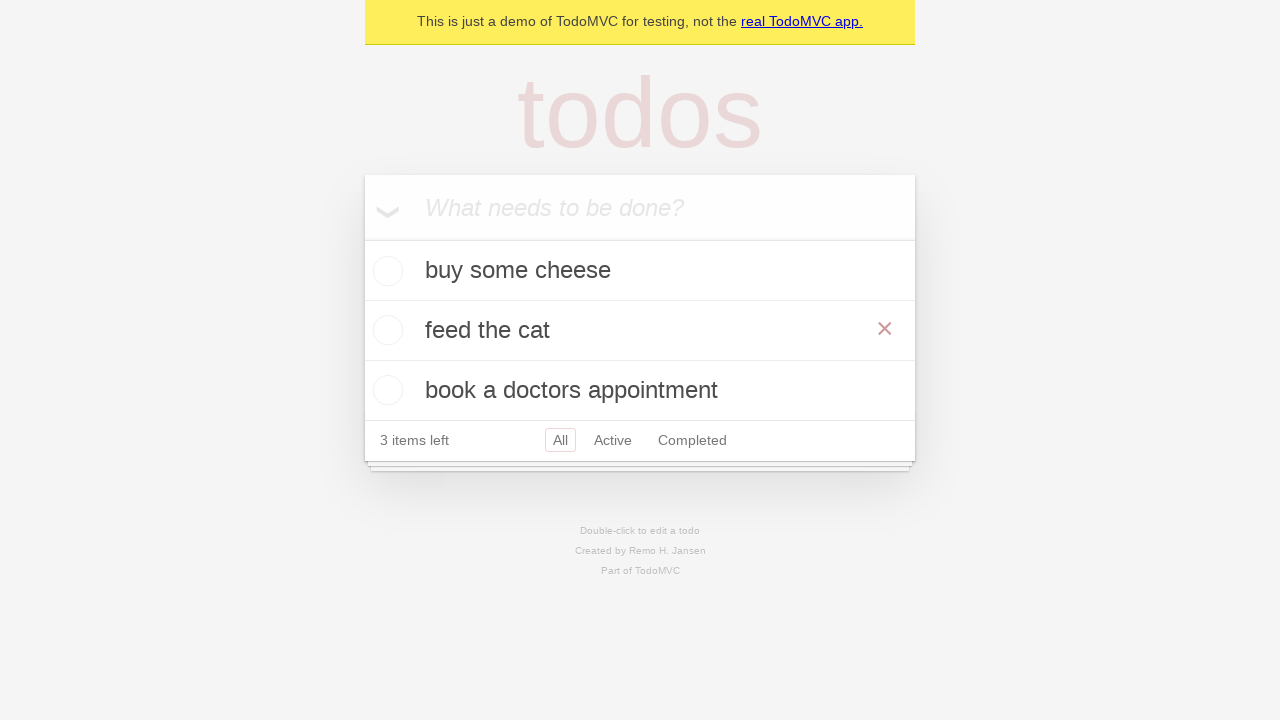

Verified that original todo text 'feed the cat' remained after canceling edit
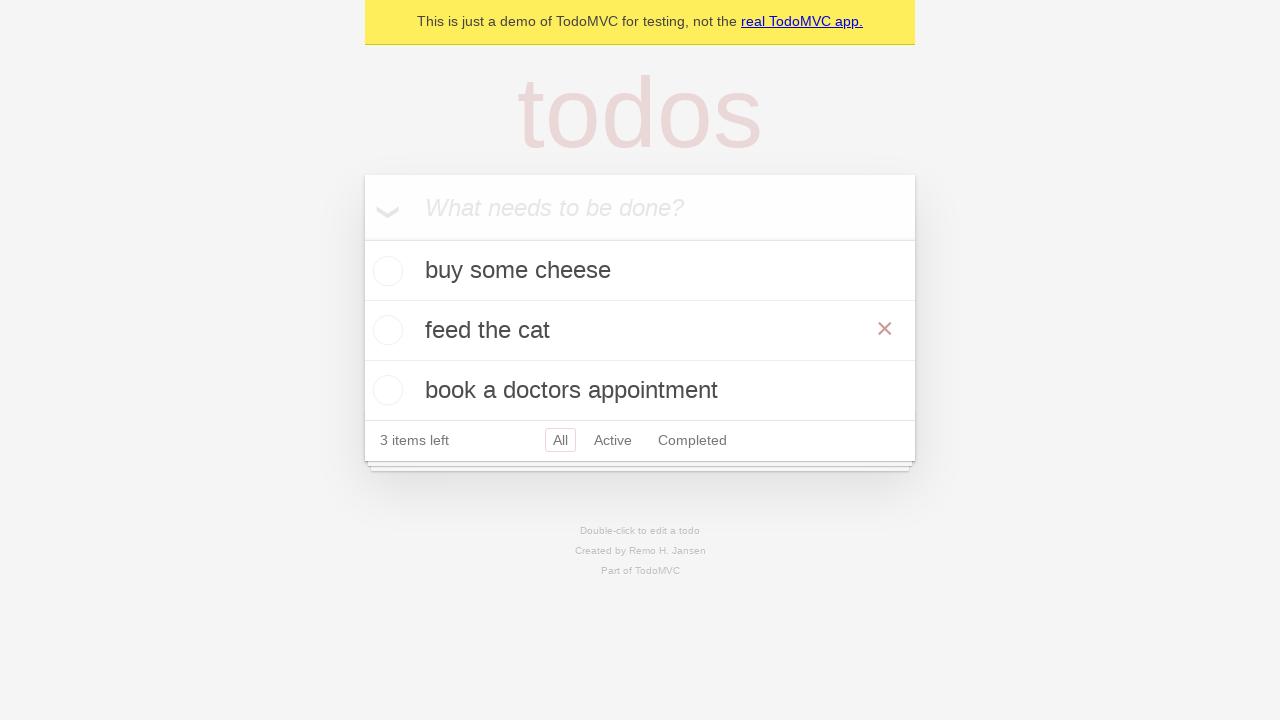

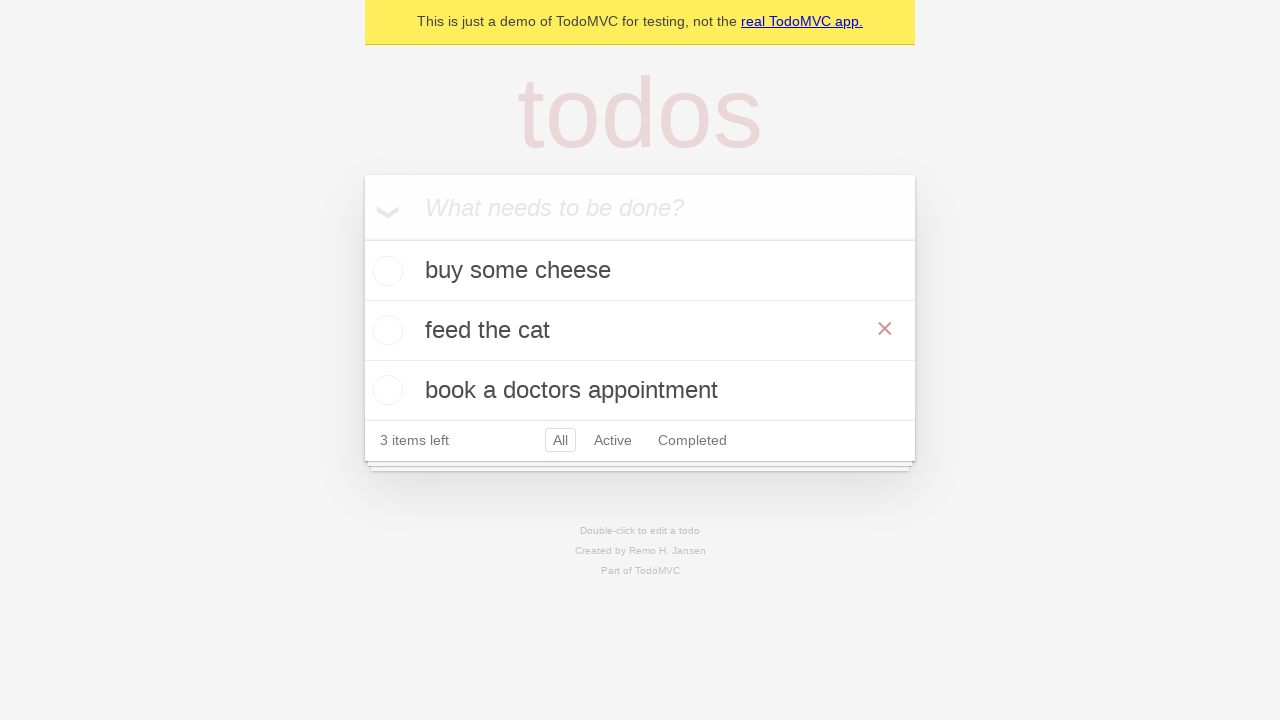